Tests invalid login attempt on ParaBank application and verifies error message is displayed

Starting URL: https://parabank.parasoft.com/parabank/index.htm

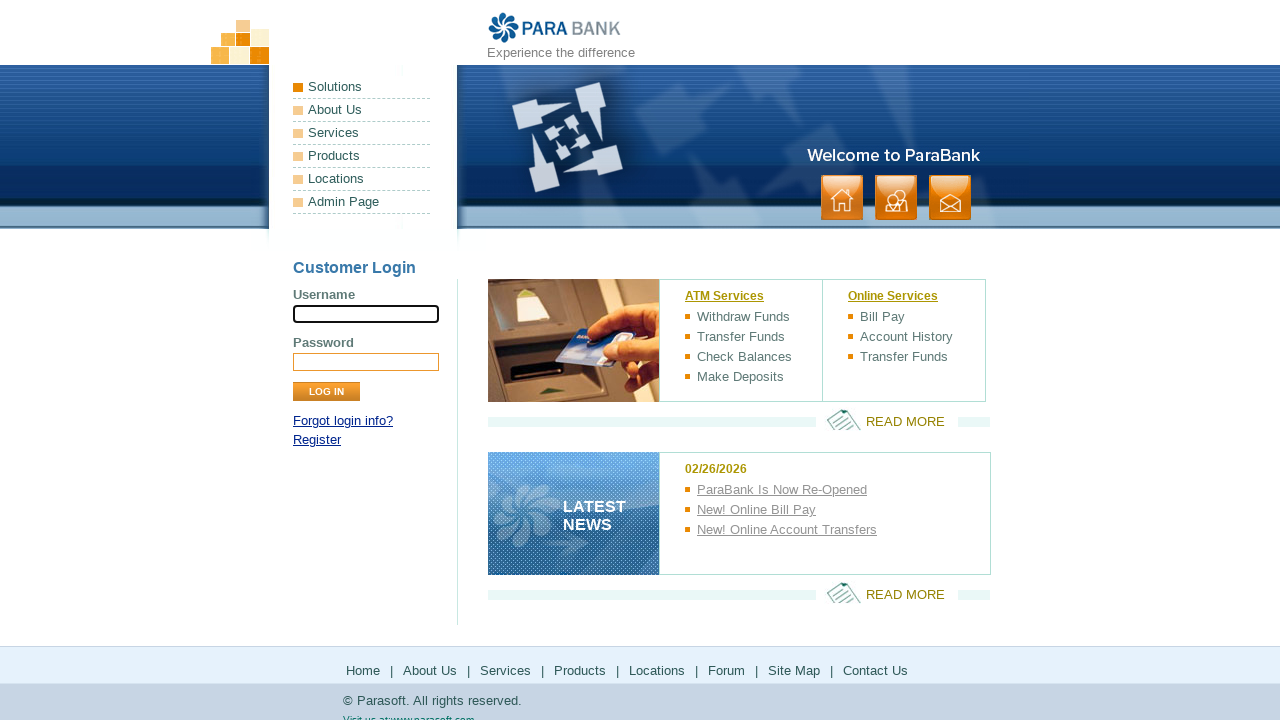

Application logo is visible
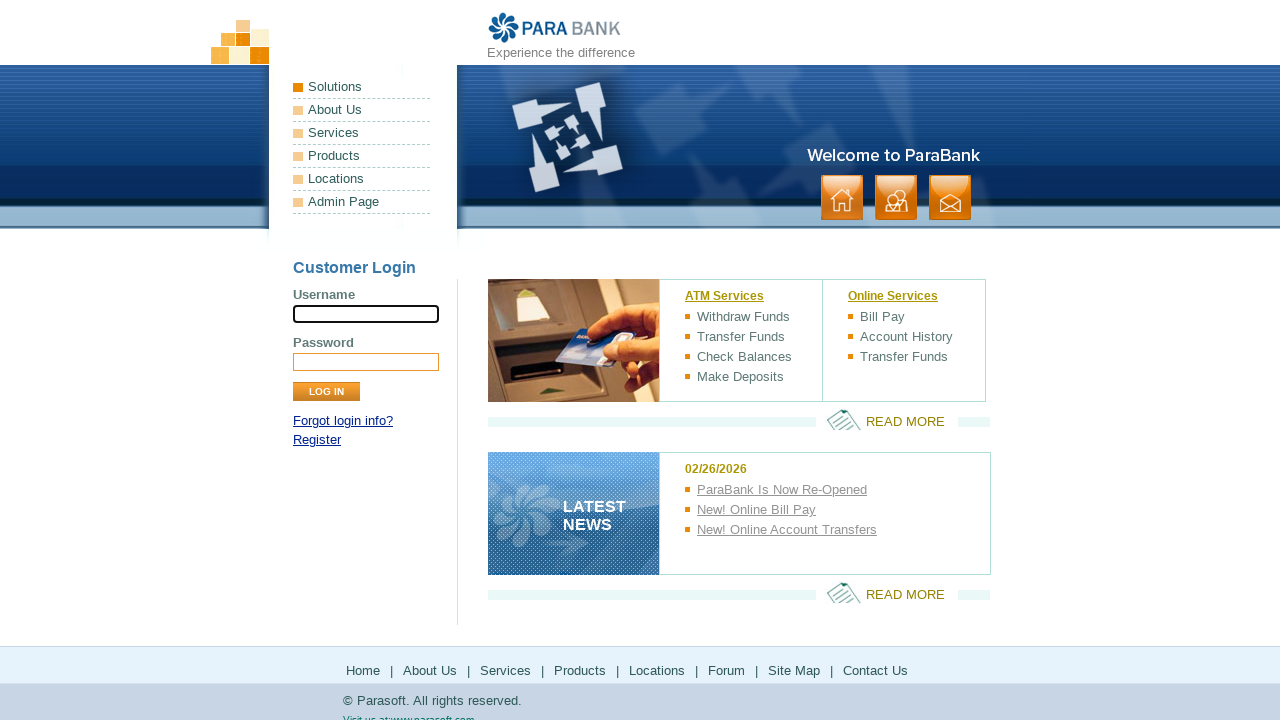

Application caption is visible
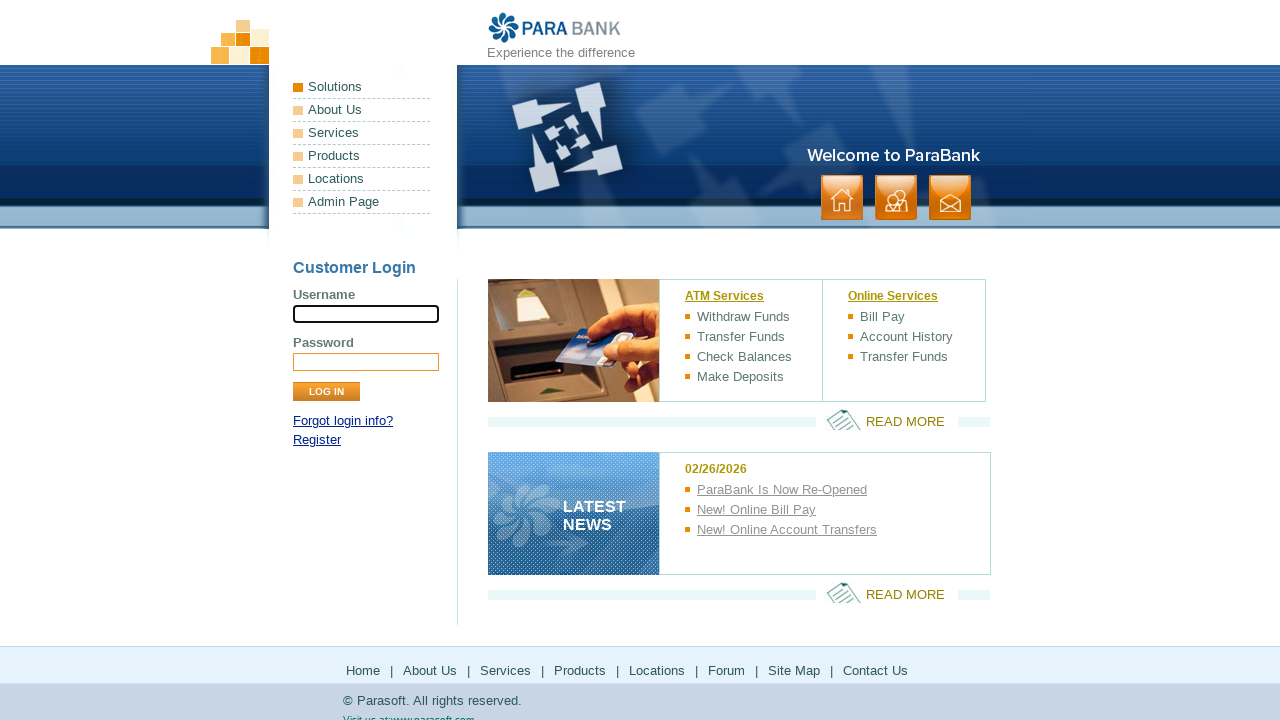

Filled username field with 'InvalidUser123' on input[name='username']
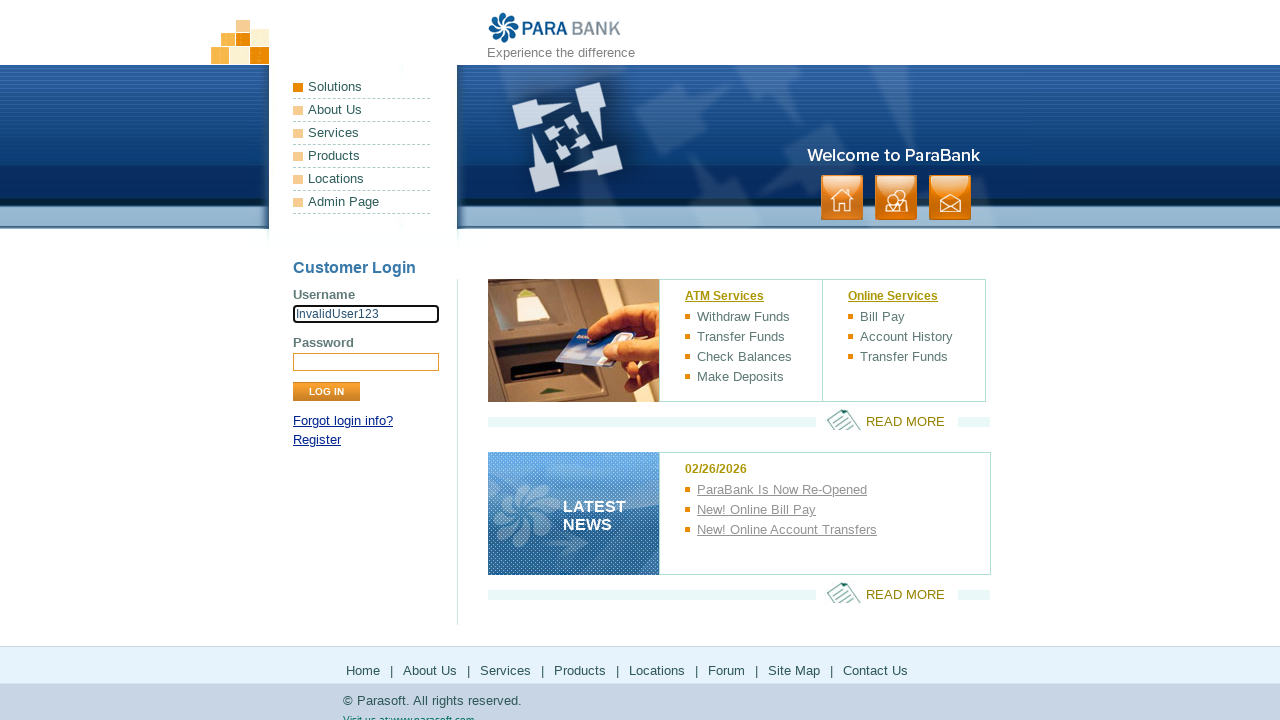

Filled password field with 'InvalidPass456' on input[name='password']
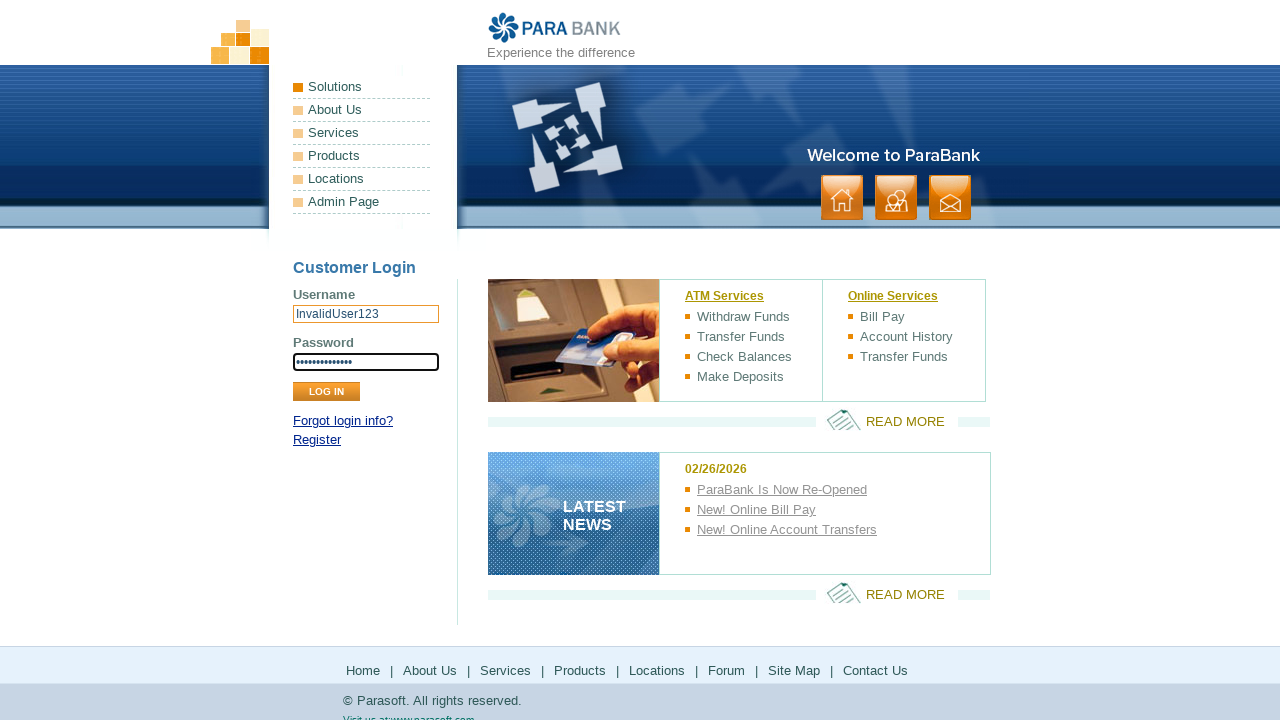

Clicked login button to submit invalid credentials at (326, 392) on input[type='submit']
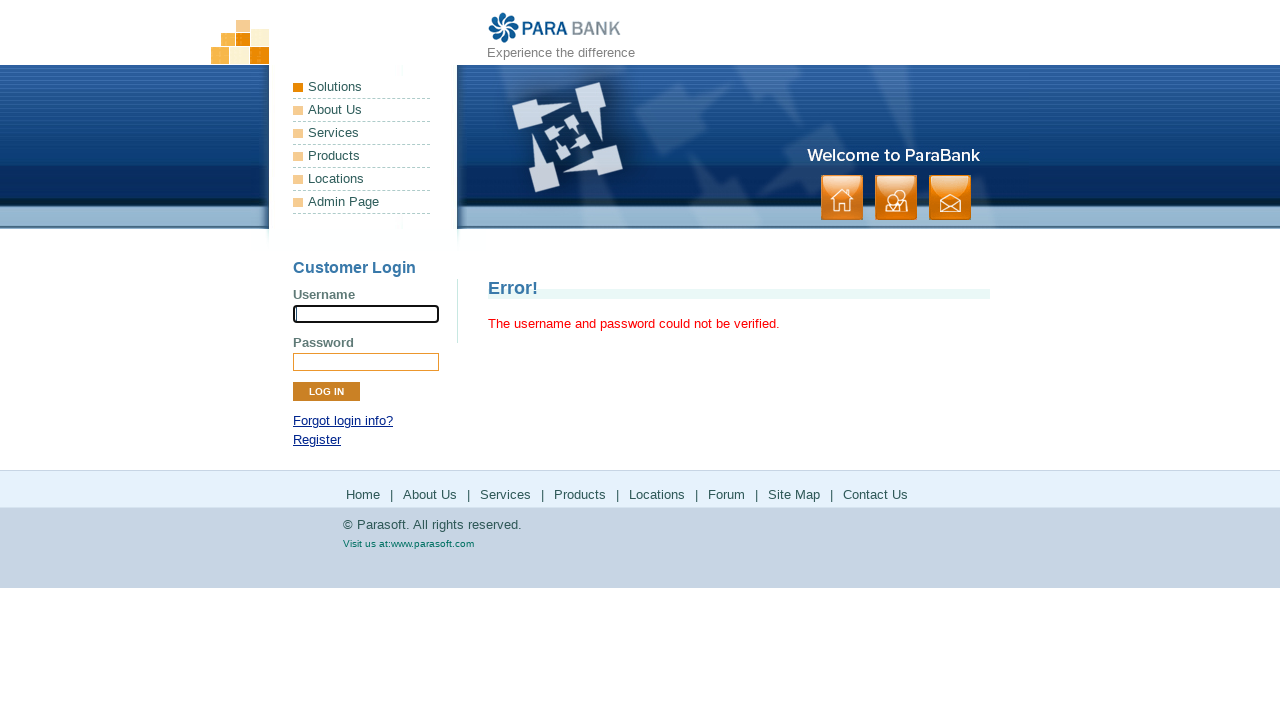

Error message displayed after invalid login attempt
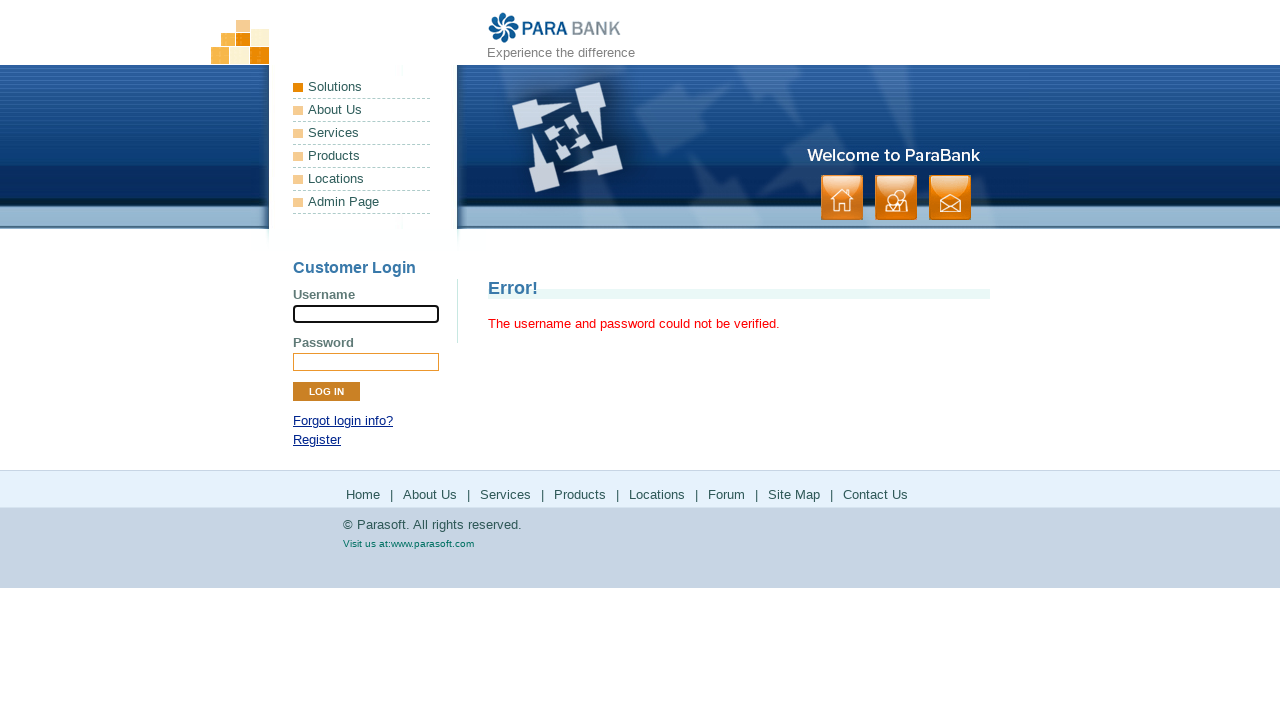

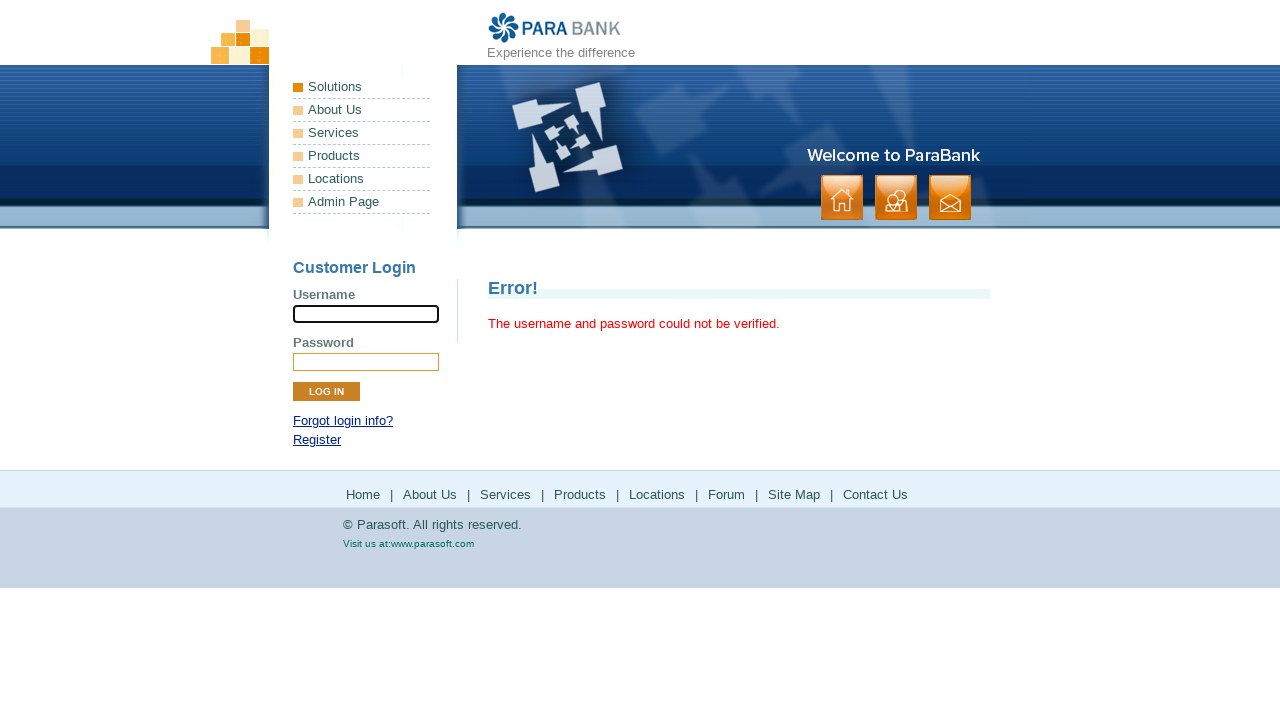